Tests JavaScript information alert by clicking a button that triggers an alert, accepting the alert, and verifying the success message is displayed

Starting URL: https://practice.cydeo.com/javascript_alerts

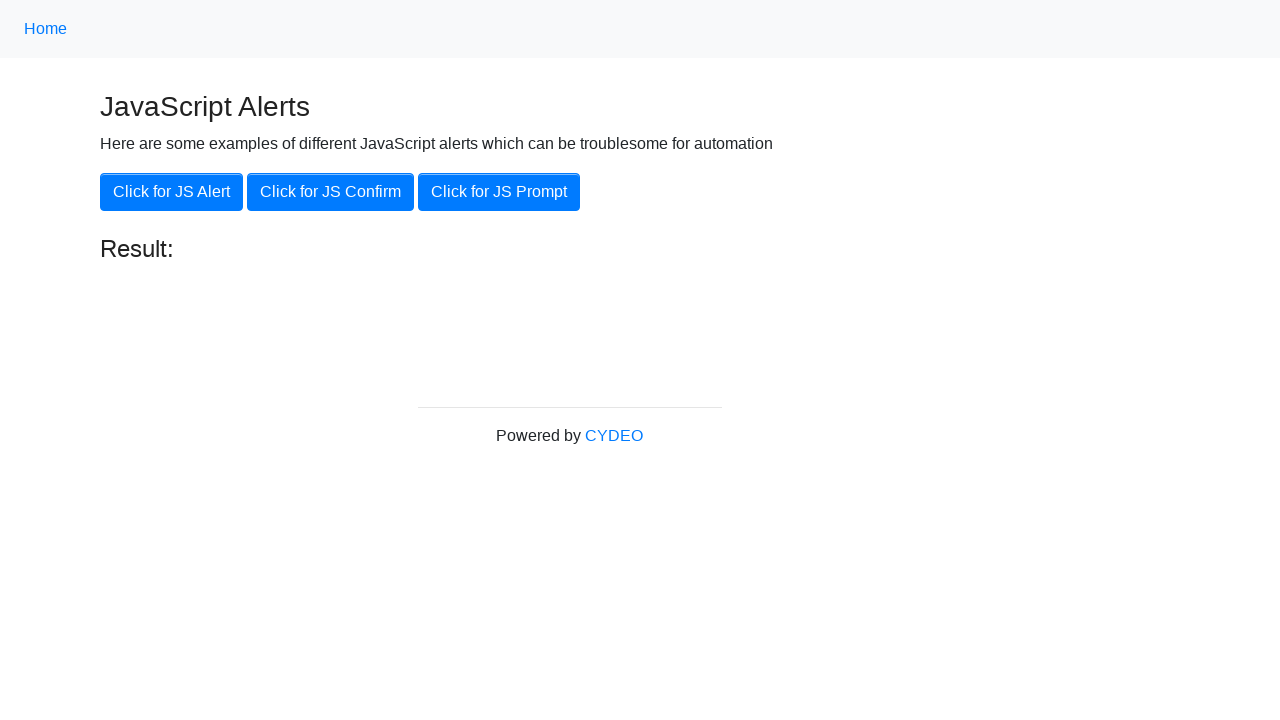

Clicked 'Click for JS Alert' button to trigger JavaScript alert at (172, 192) on xpath=//button[.='Click for JS Alert']
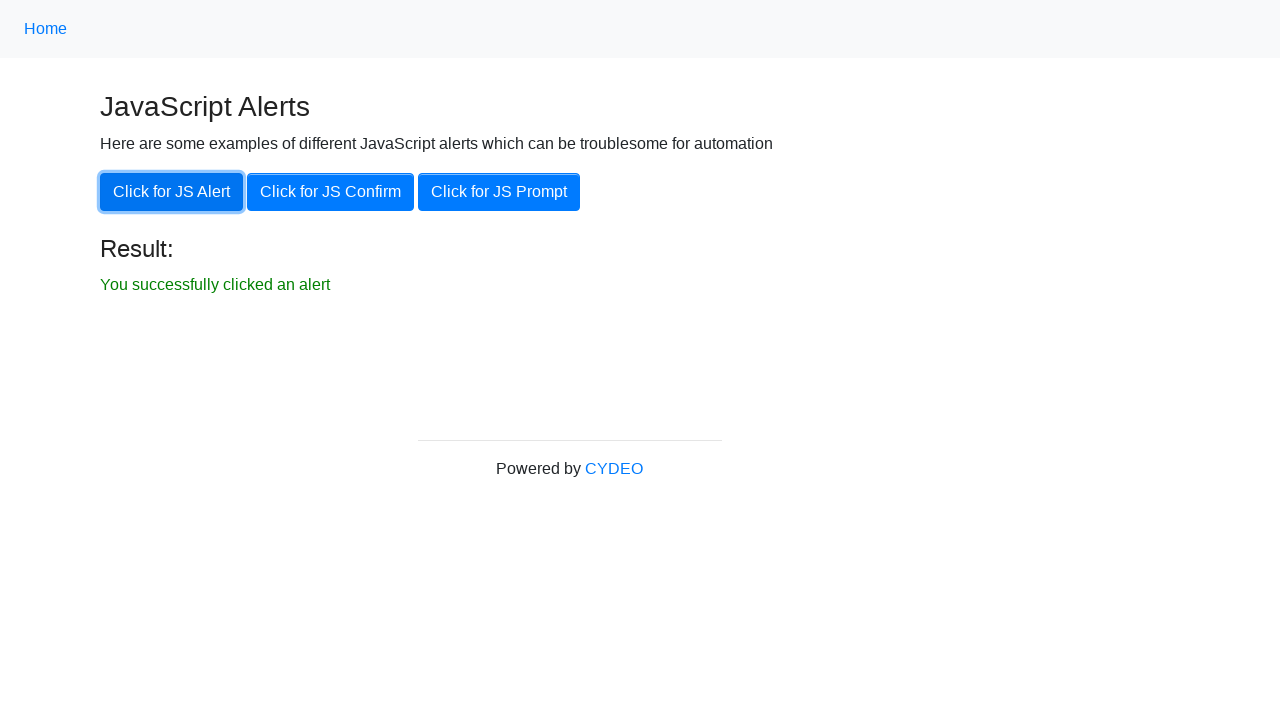

Set up dialog handler to accept alerts
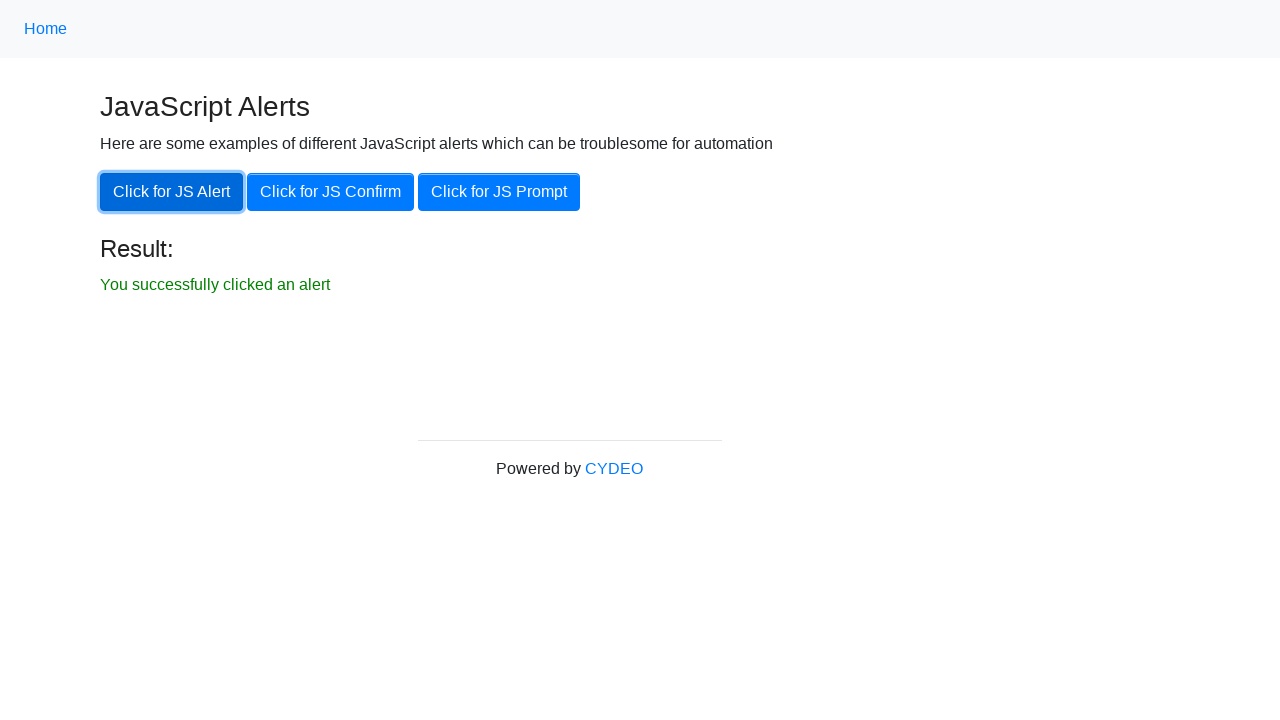

Located result text element
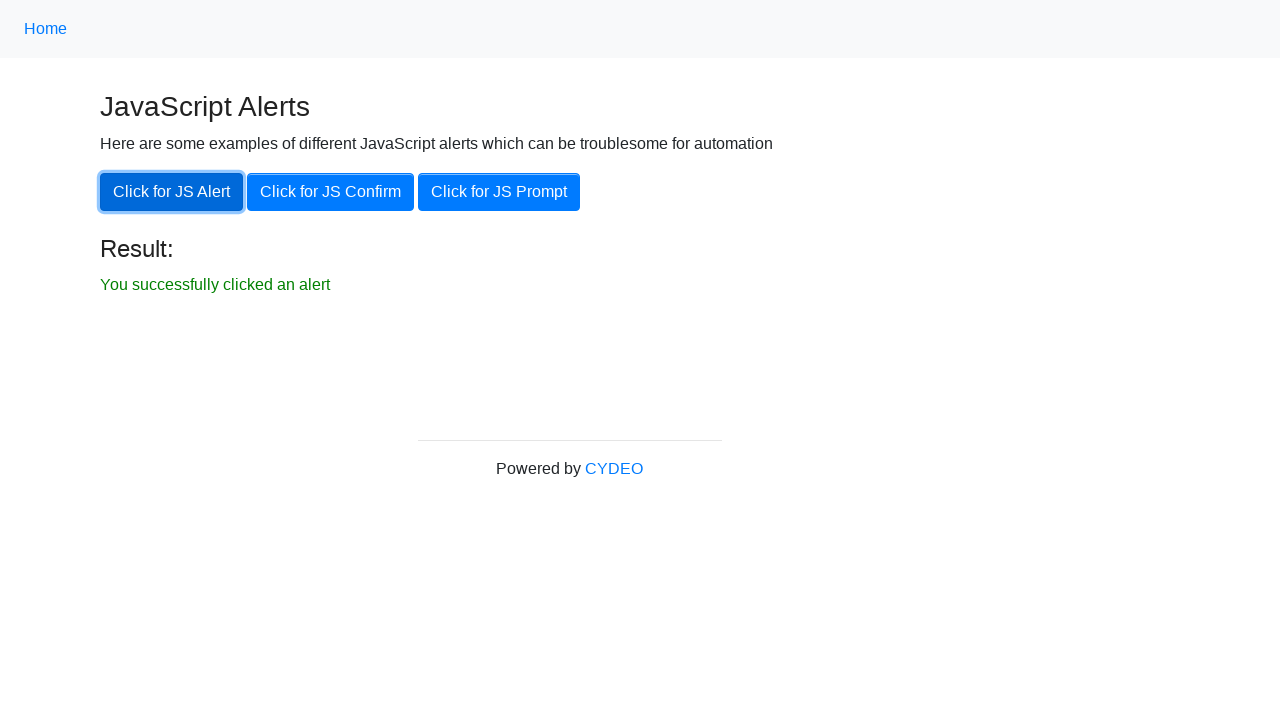

Waited for result text to become visible
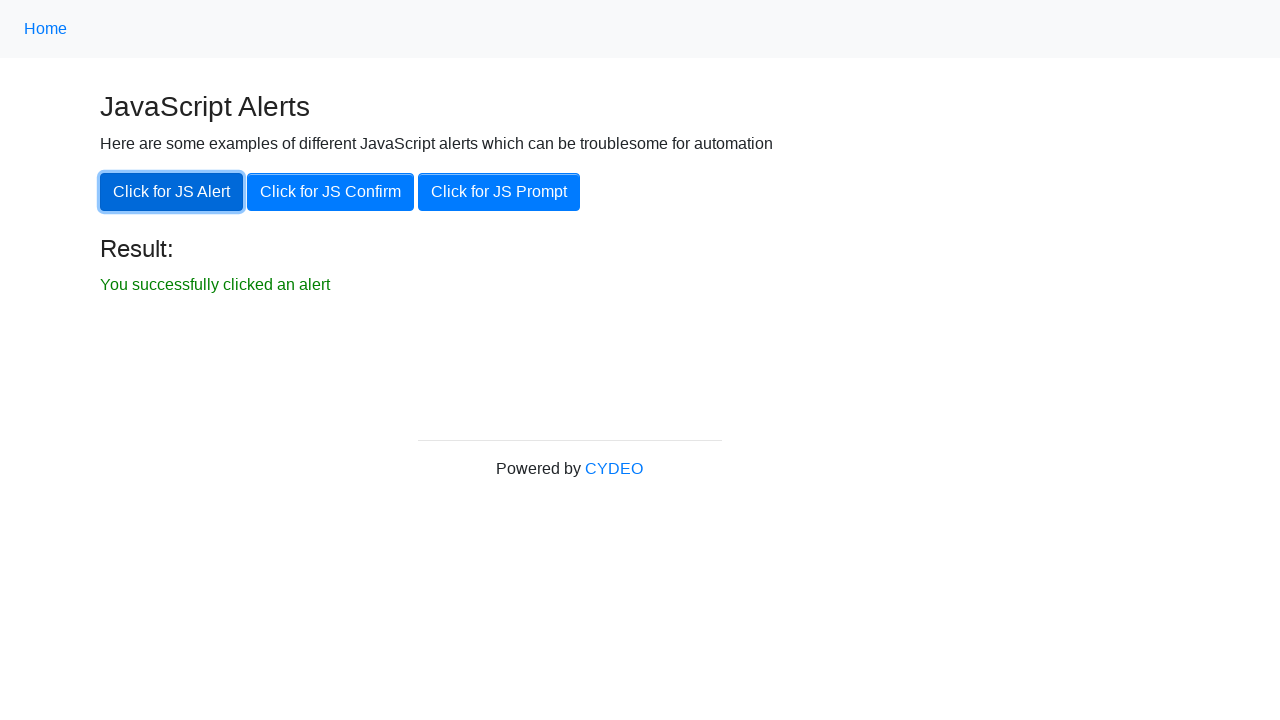

Verified success message displays 'You successfully clicked an alert'
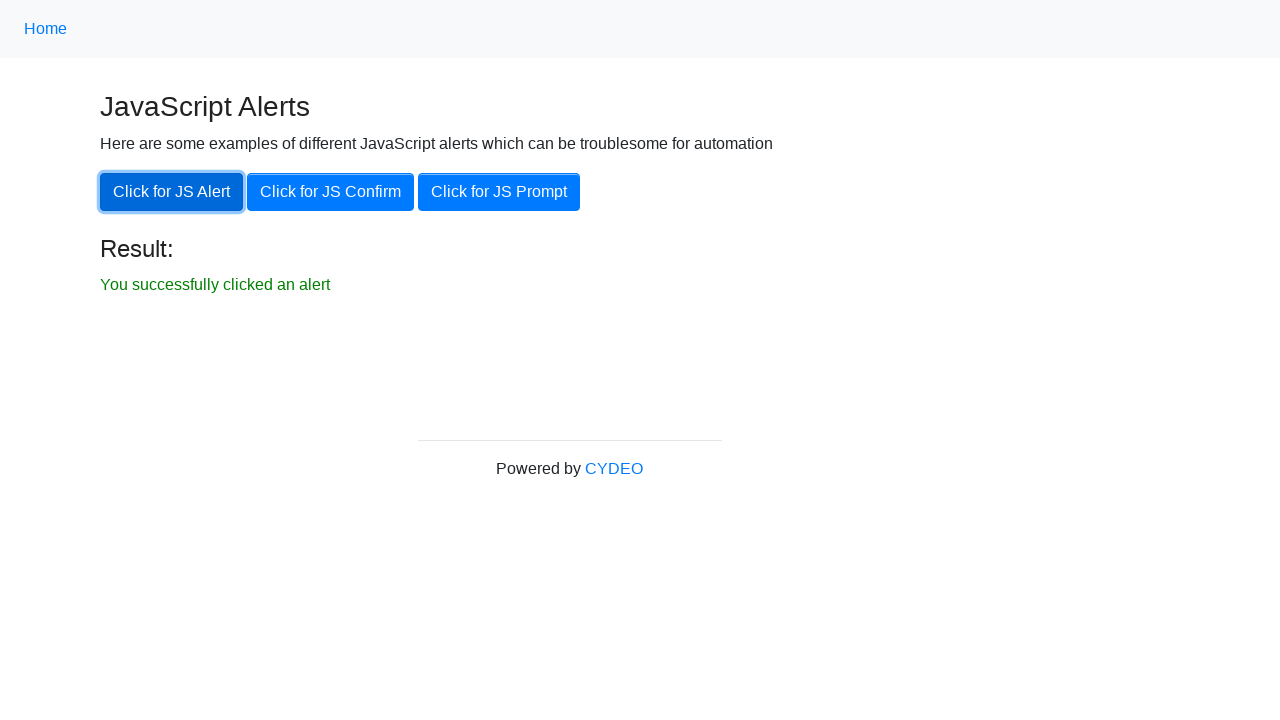

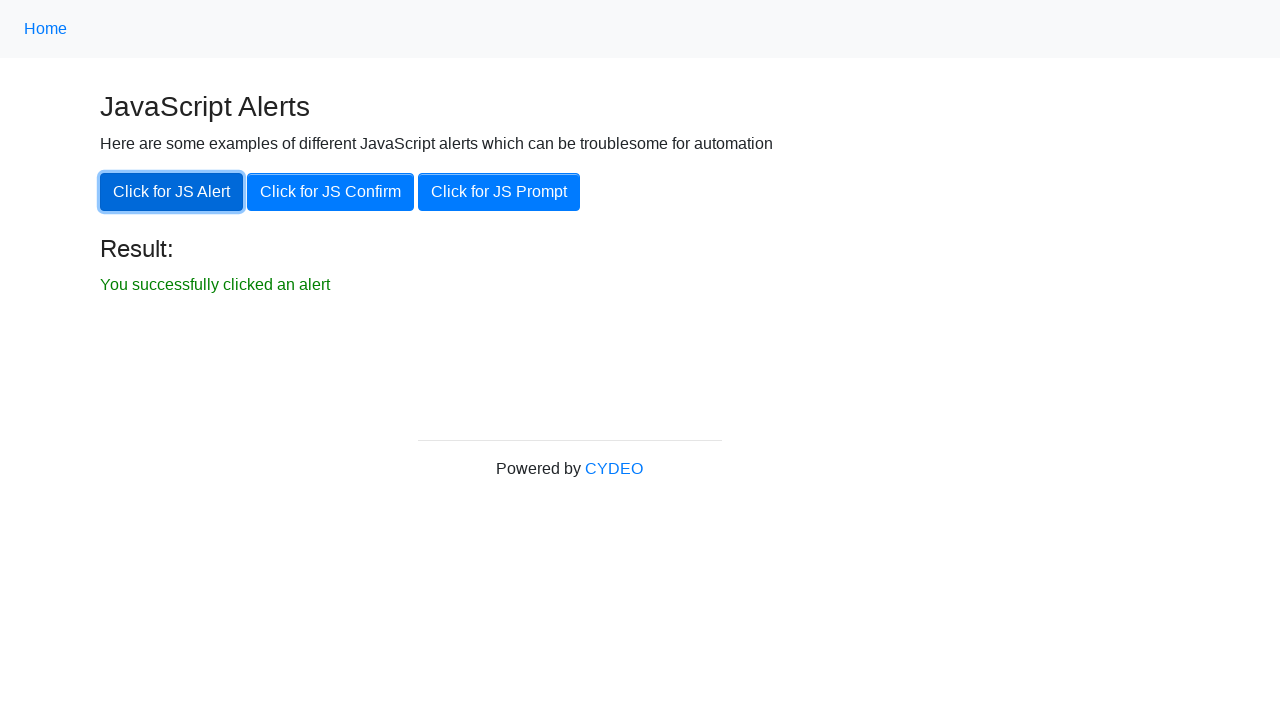